Tests adding specific products (Cucumber and Broccoli) to cart on an e-commerce practice site by searching through product listings and clicking the ADD TO CART button for matching items

Starting URL: https://rahulshettyacademy.com/seleniumPractise/

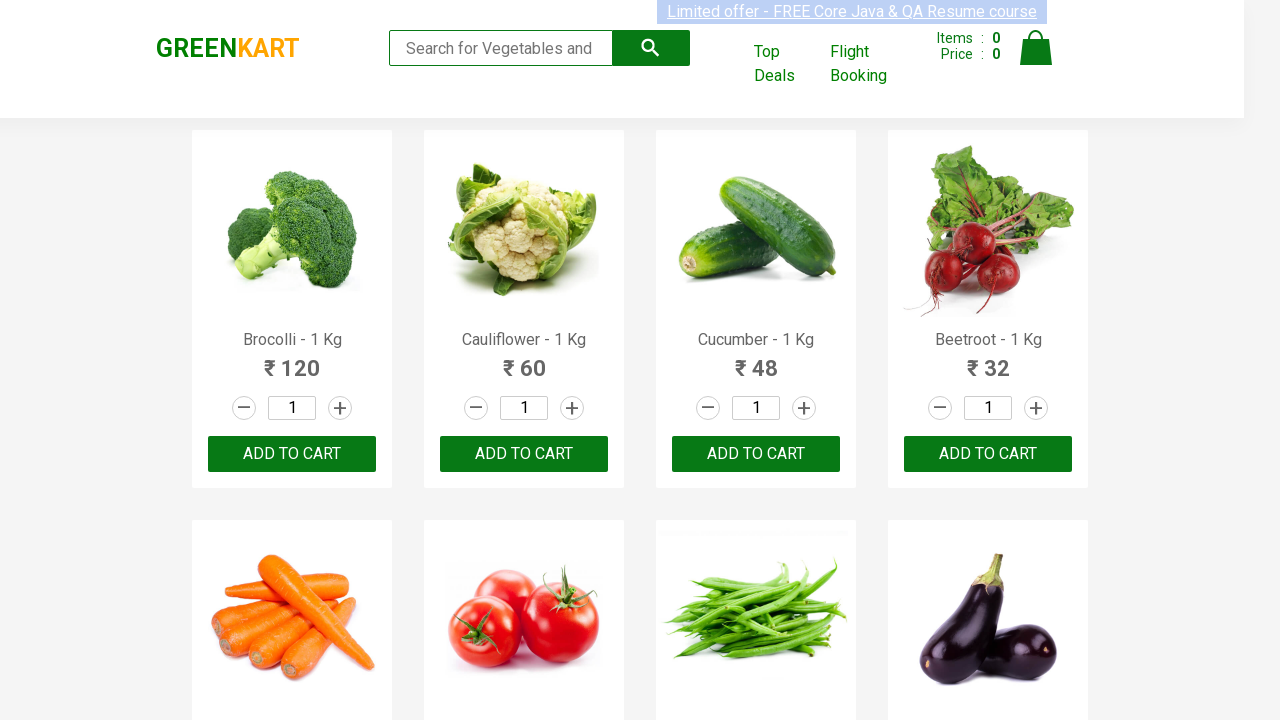

Waited for product names to load on the page
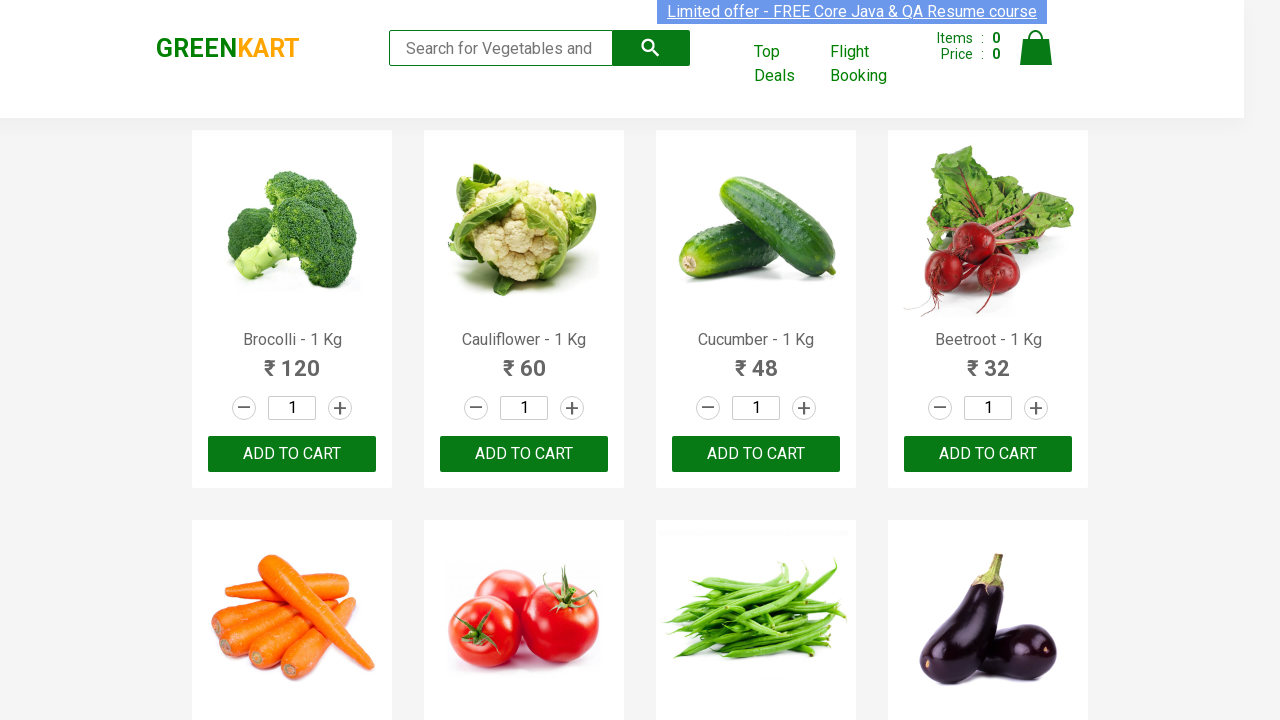

Retrieved all product elements from the page
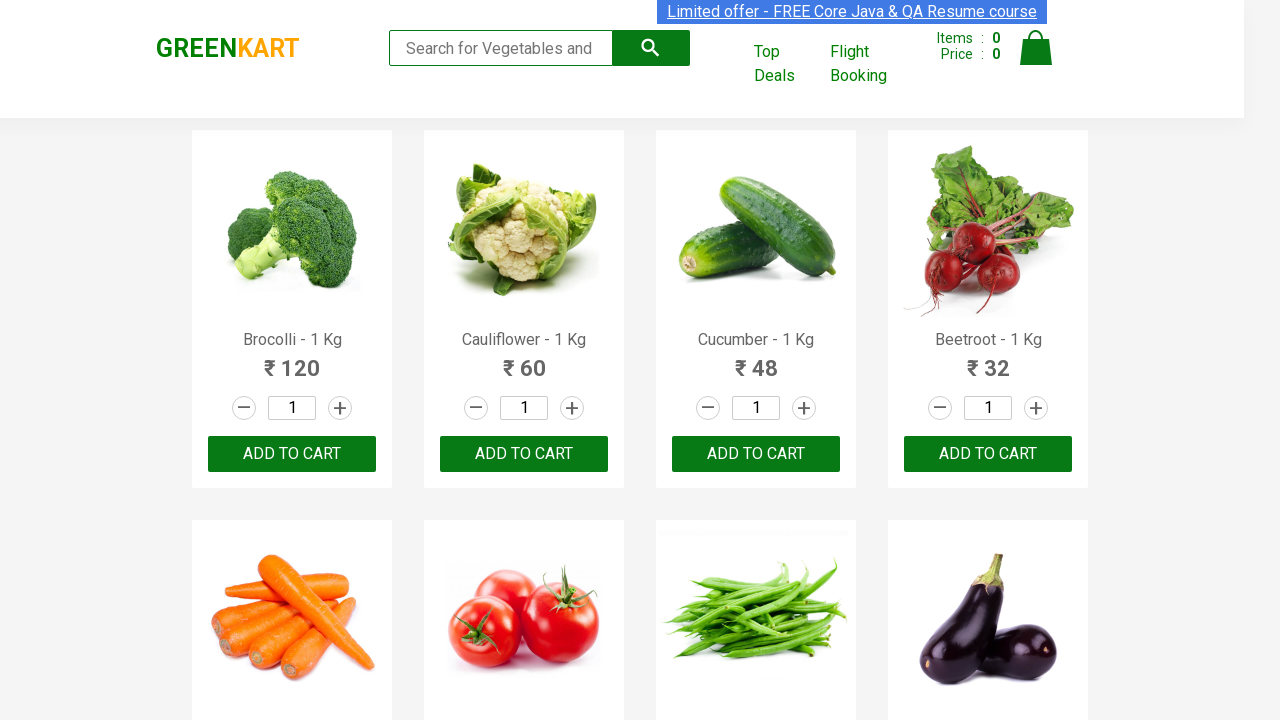

Clicked ADD TO CART button for Brocolli at (292, 454) on xpath=//div[@class='product-action']/button >> nth=0
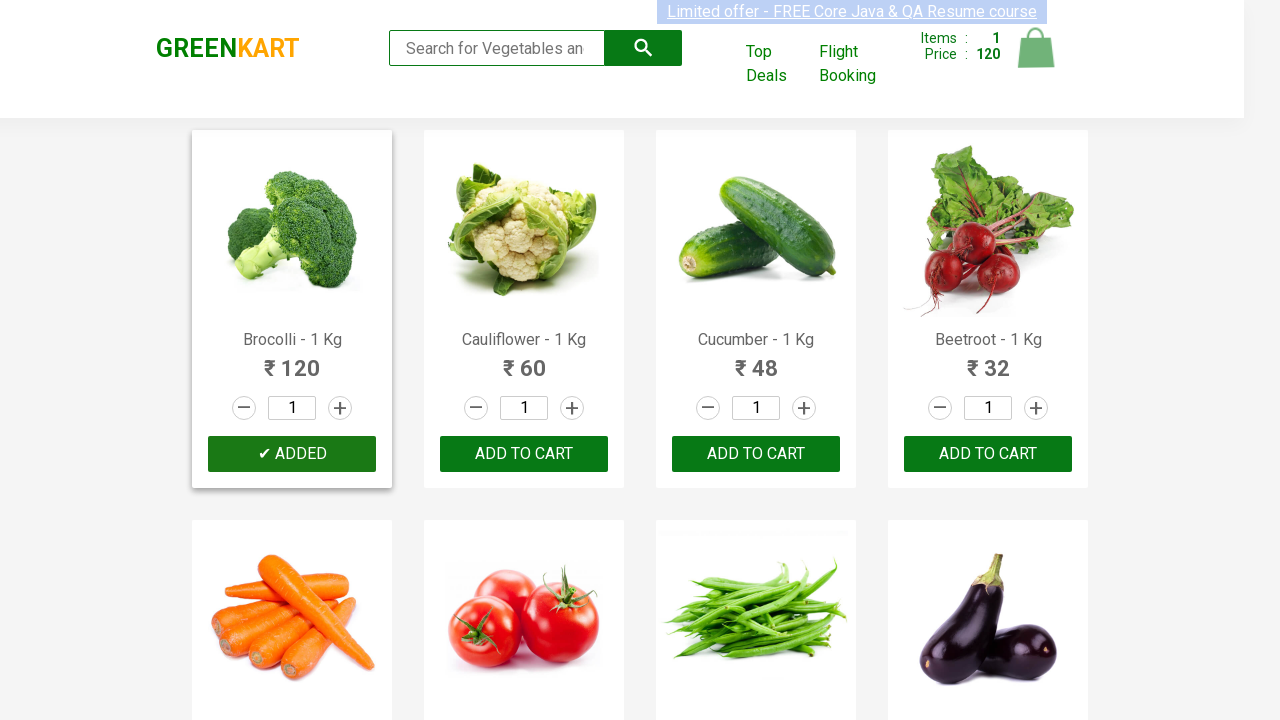

Clicked ADD TO CART button for Cucumber at (756, 454) on xpath=//div[@class='product-action']/button >> nth=2
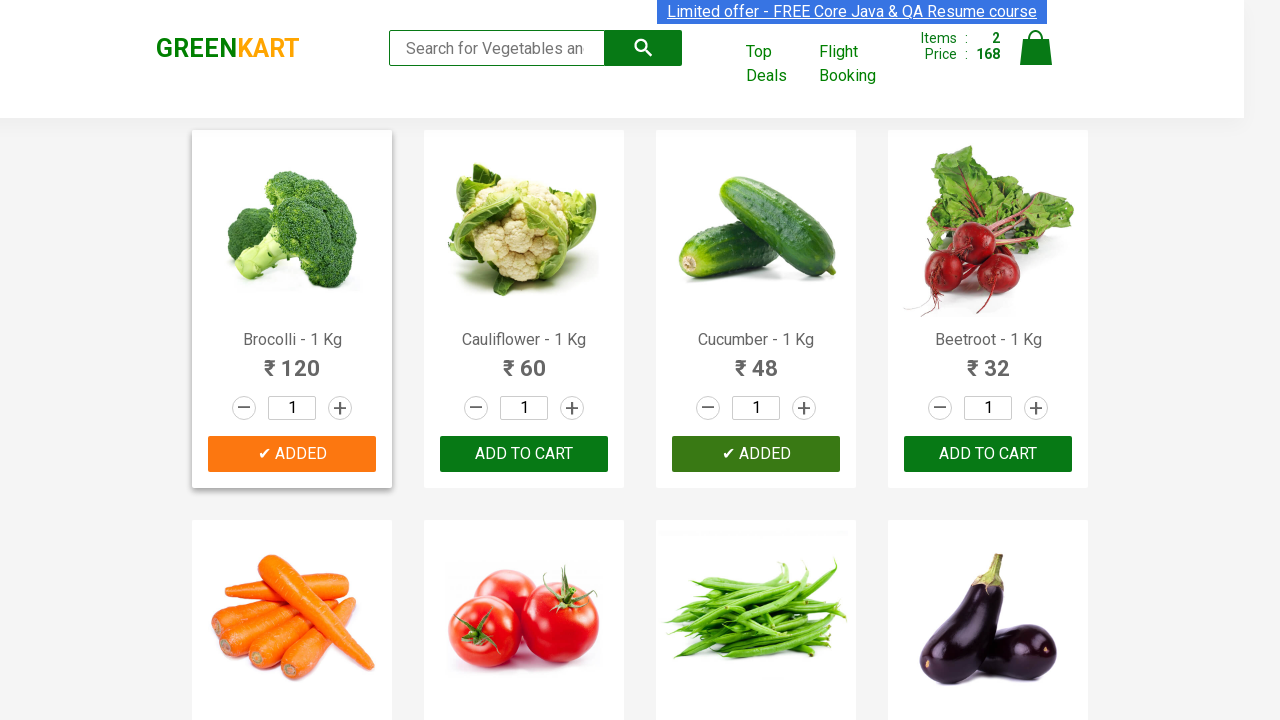

Waited for cart to update after adding items
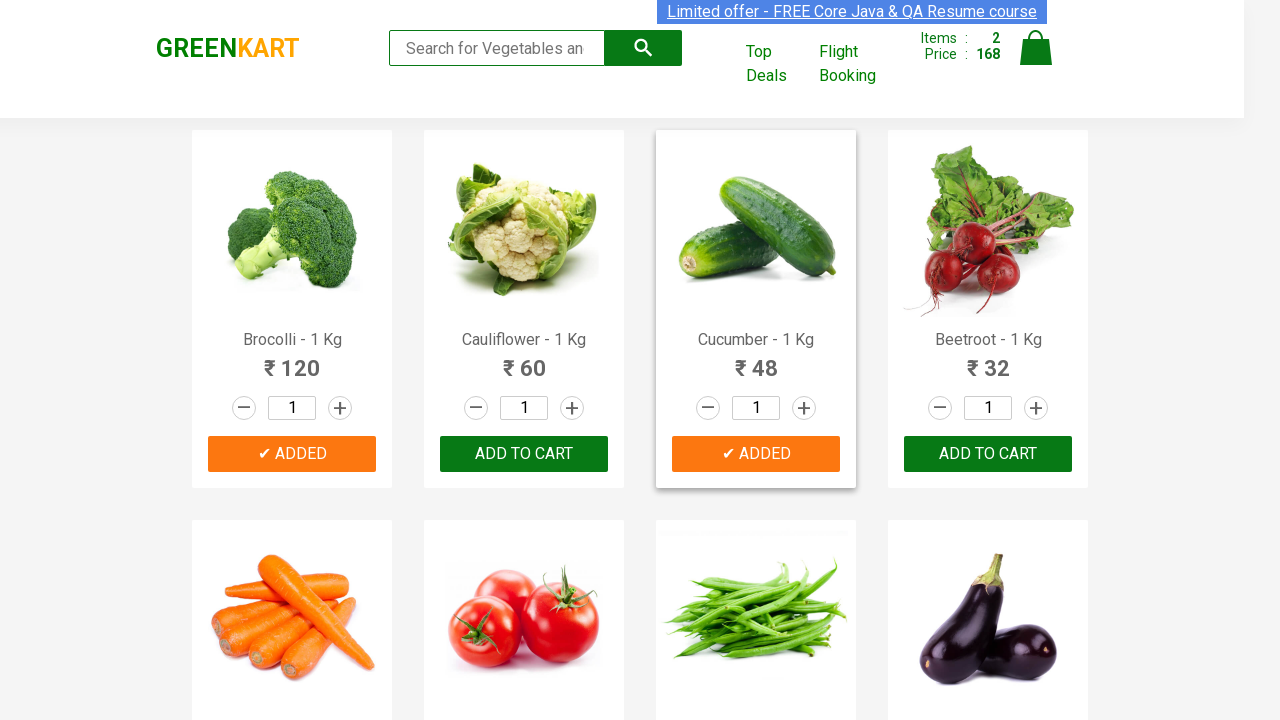

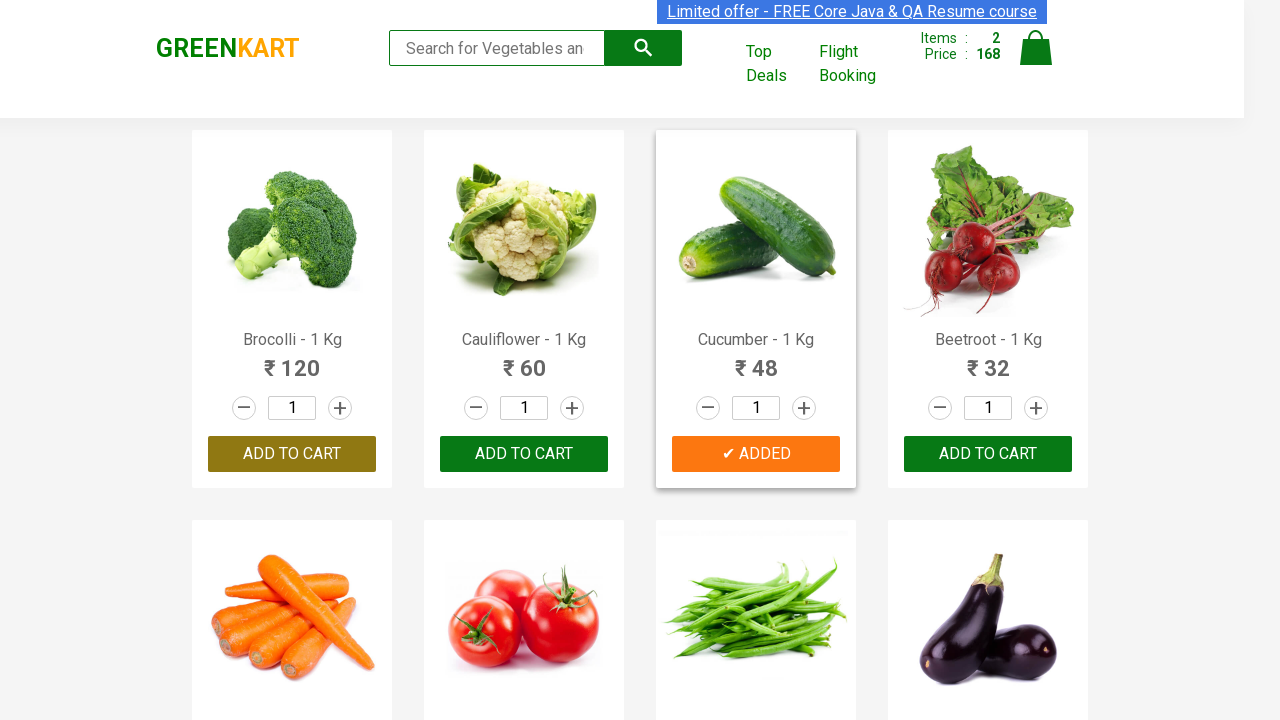